Handles iframe navigation by switching between frames and clicking links

Starting URL: http://www.w3schools.com/html/tryit.asp?filename=tryhtml_iframe_target

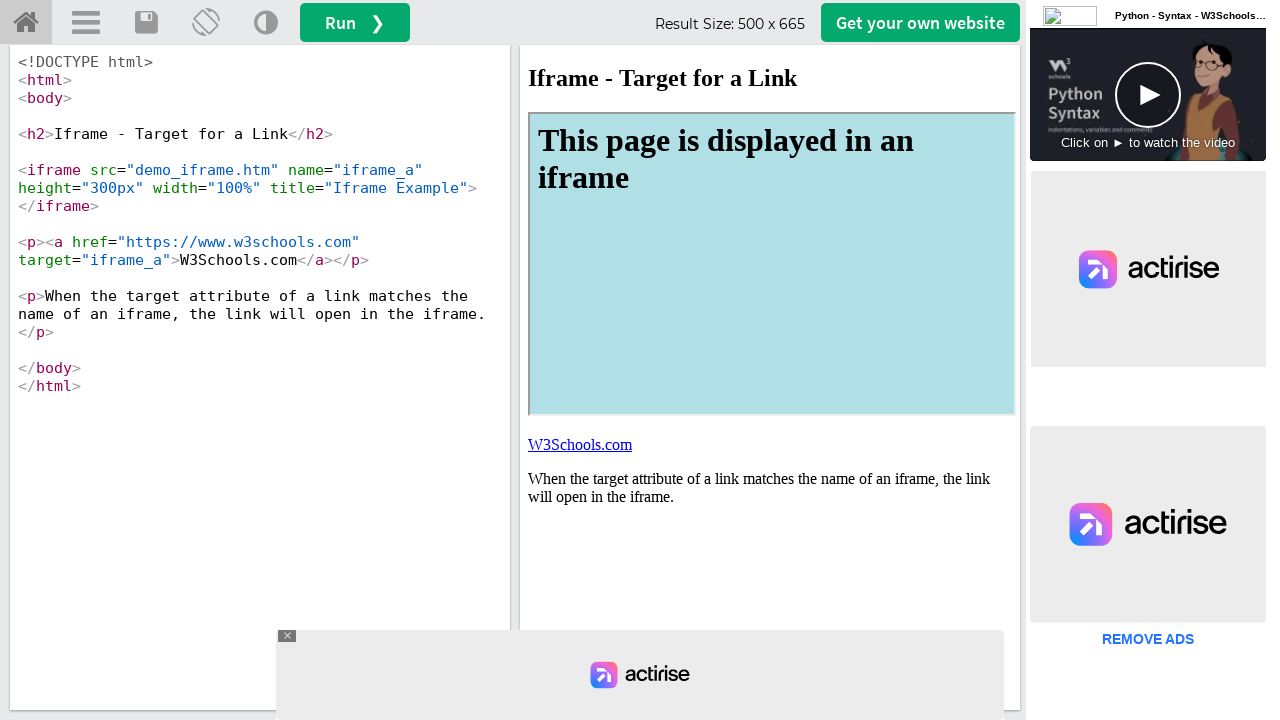

Located the iframeResult frame
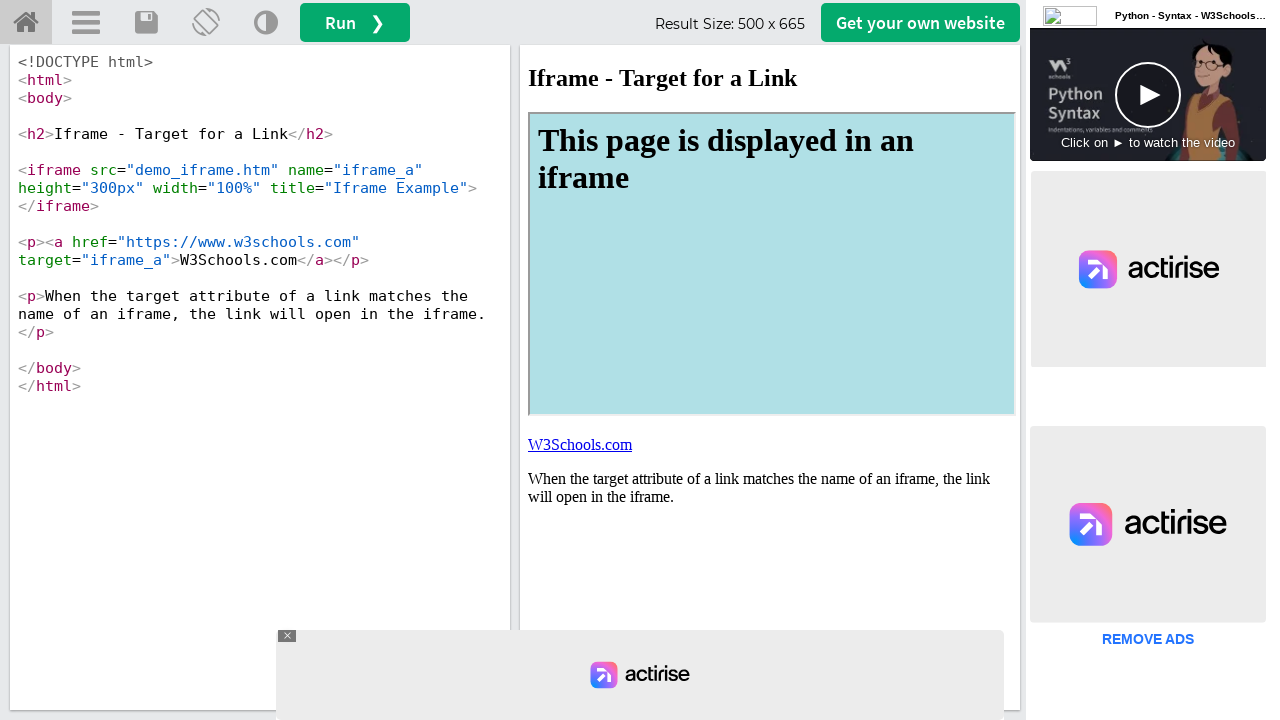

Clicked link with target='iframe_a' in iframe at (580, 444) on #iframeResult >> internal:control=enter-frame >> a[target='iframe_a']
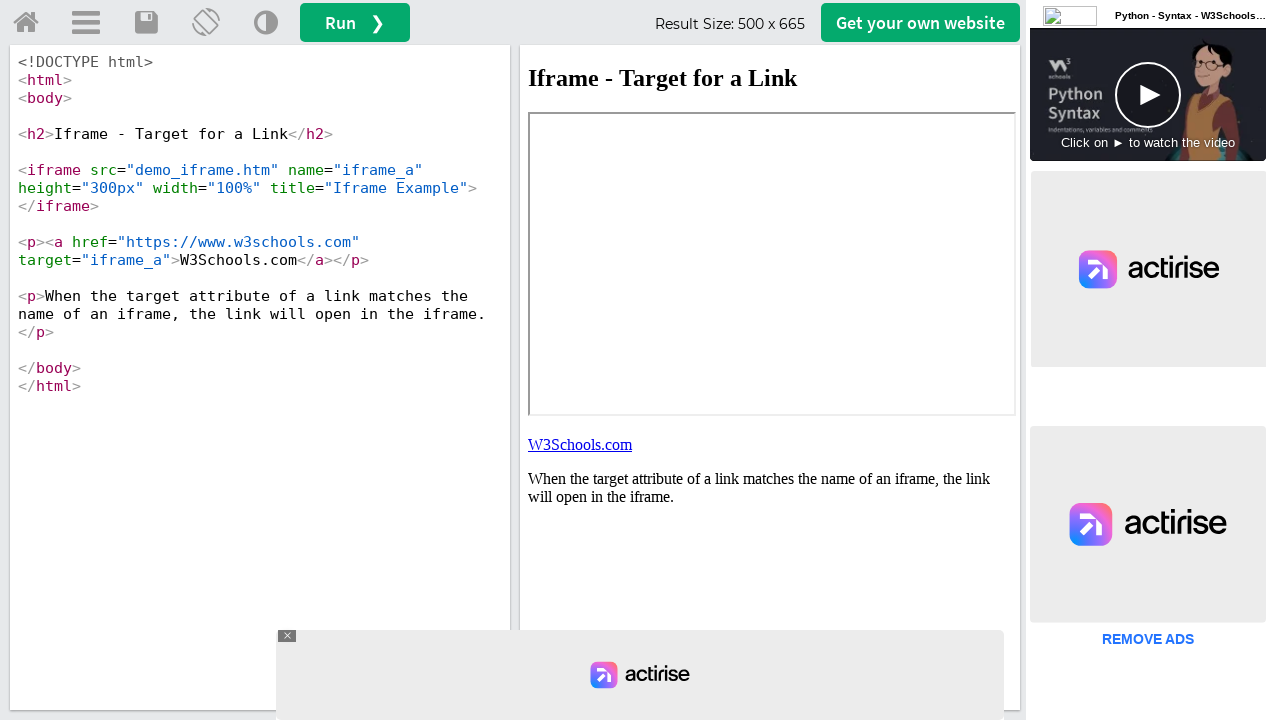

Clicked run button on main page at (355, 22) on #runbtn
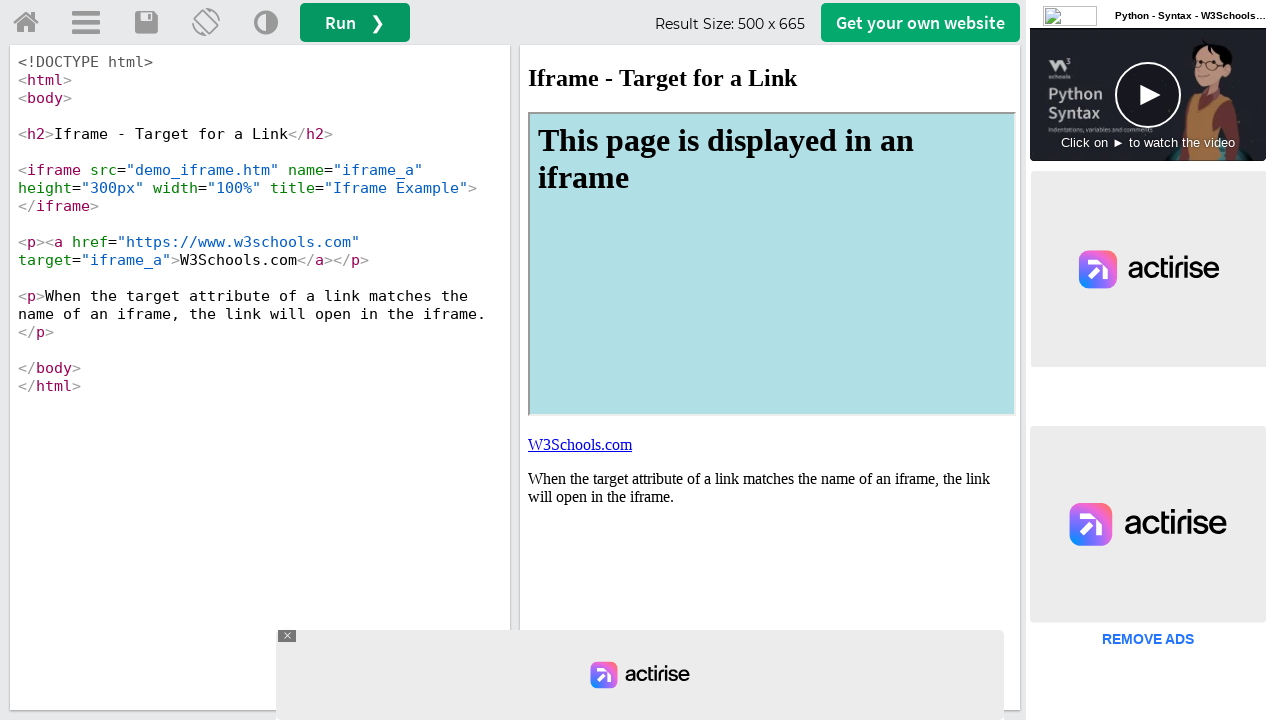

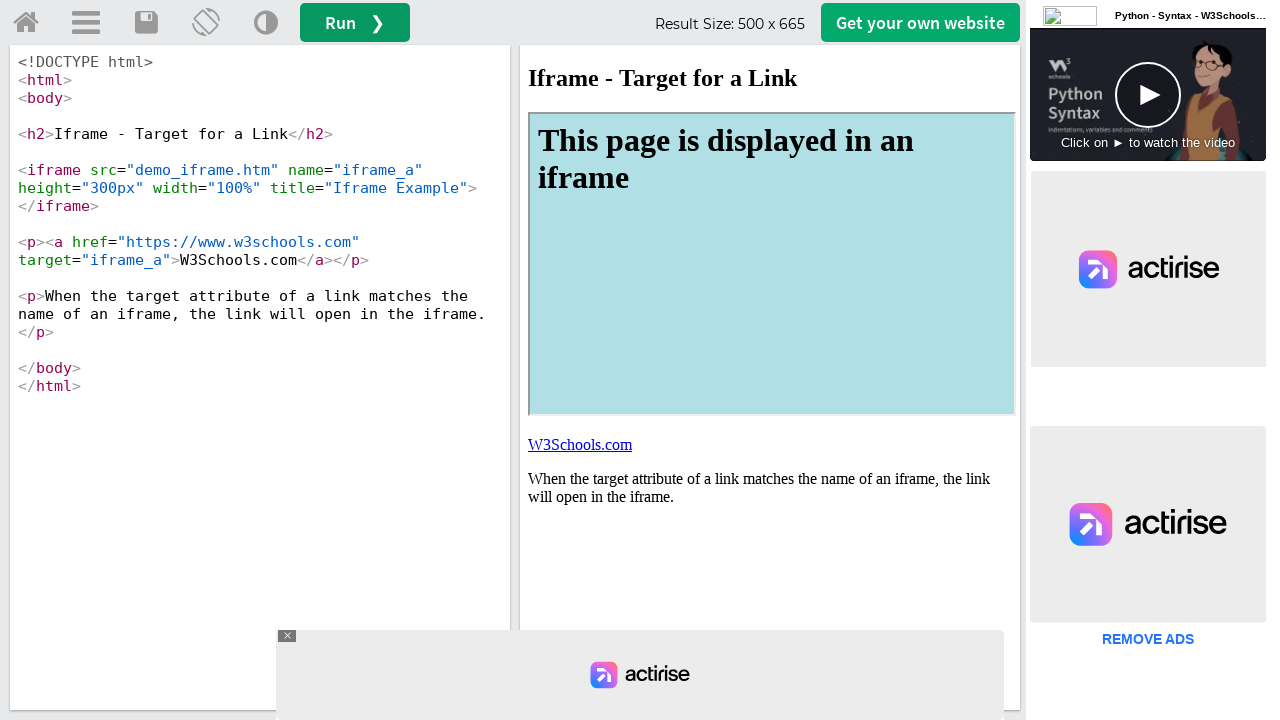